Tests date picker functionality by opening a calendar dropdown and selecting a specific date using month/year dropdowns

Starting URL: https://www.dummyticket.com/dummy-ticket-for-visa-application/

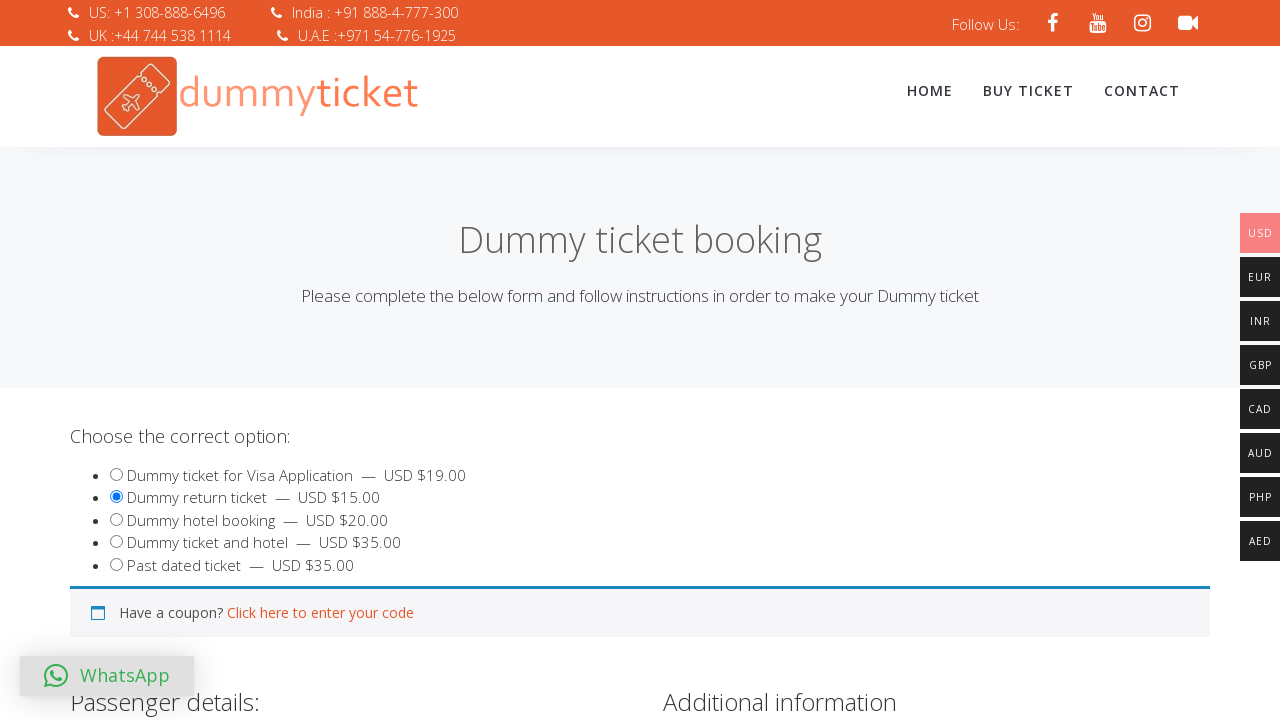

Clicked date of birth input field to open calendar dropdown at (344, 360) on input[name='dob']
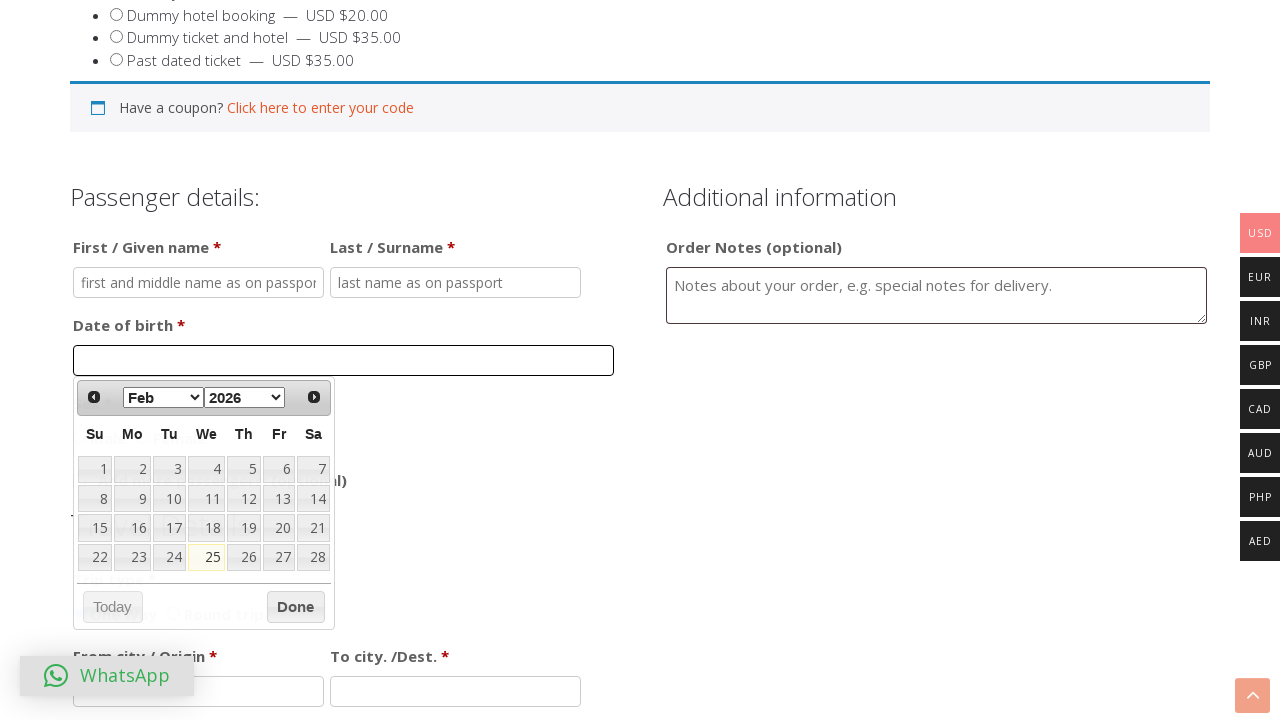

Selected October from month dropdown on xpath=//*[@id='ui-datepicker-div']/div[1]/div/select[1]
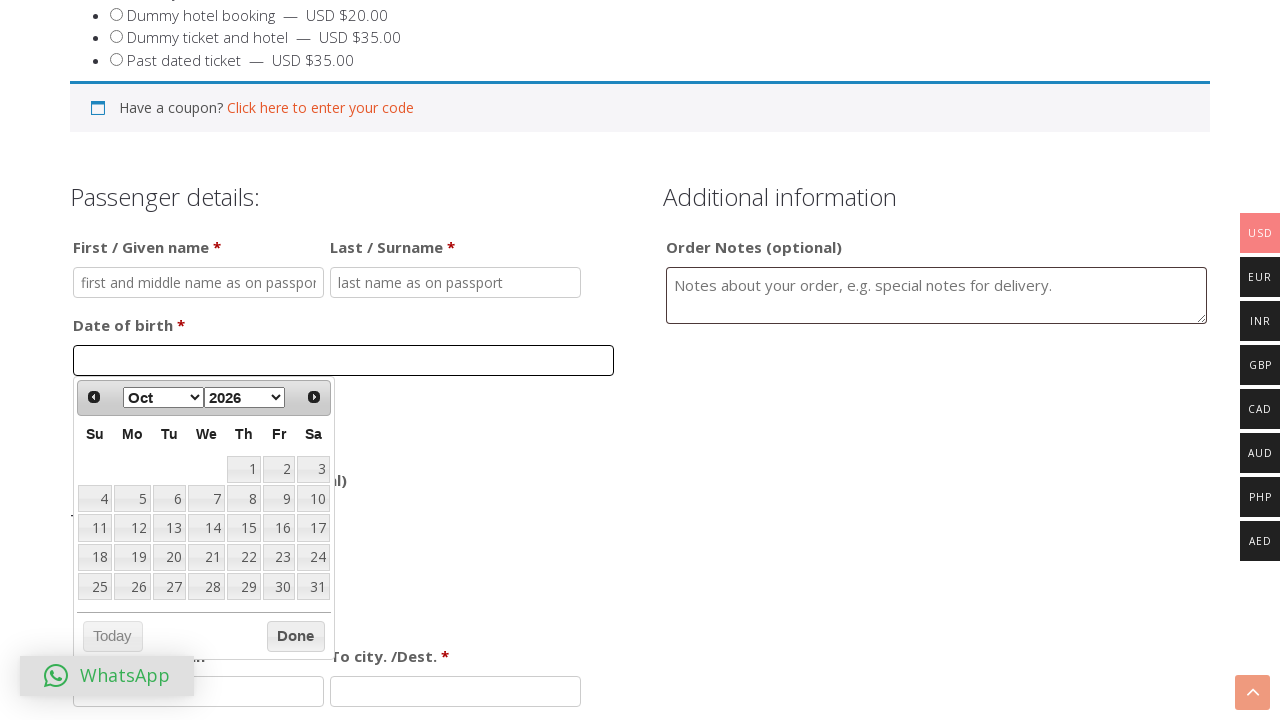

Selected 2022 from year dropdown on xpath=//*[@id='ui-datepicker-div']/div[1]/div/select[2]
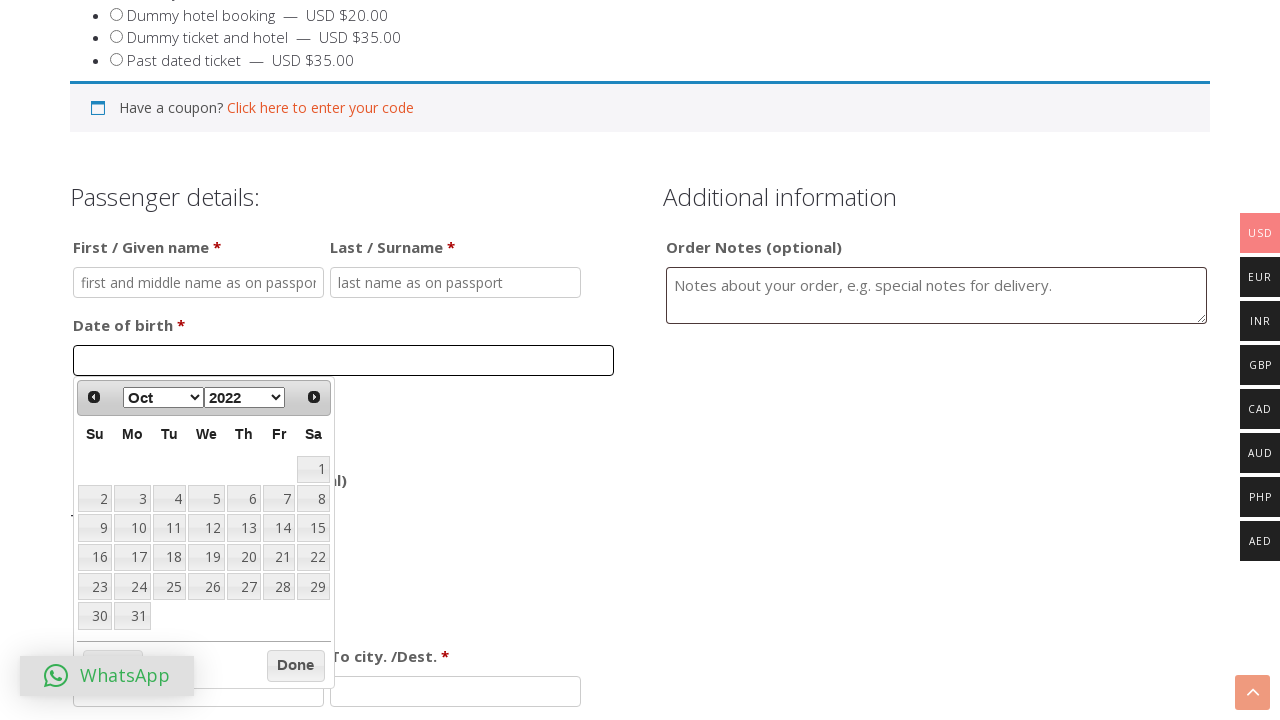

Selected date 12 from calendar at (206, 528) on xpath=//table[@class='ui-datepicker-calendar']//td >> nth=17
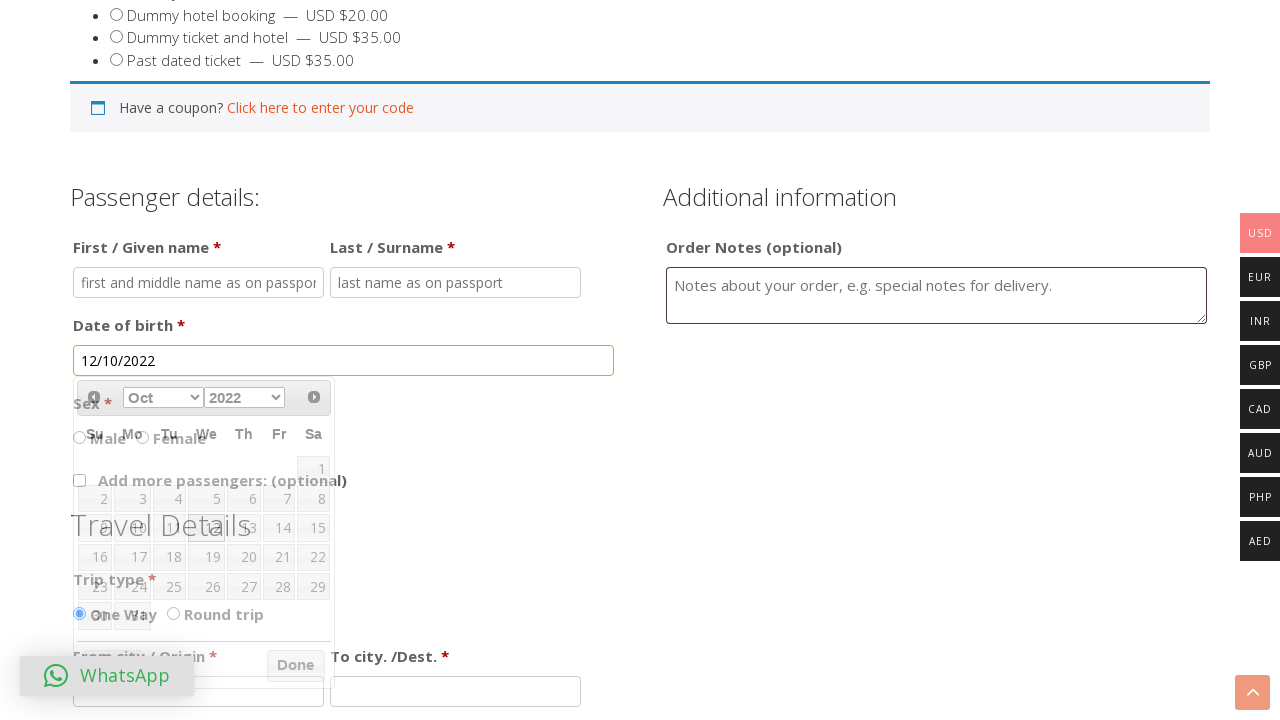

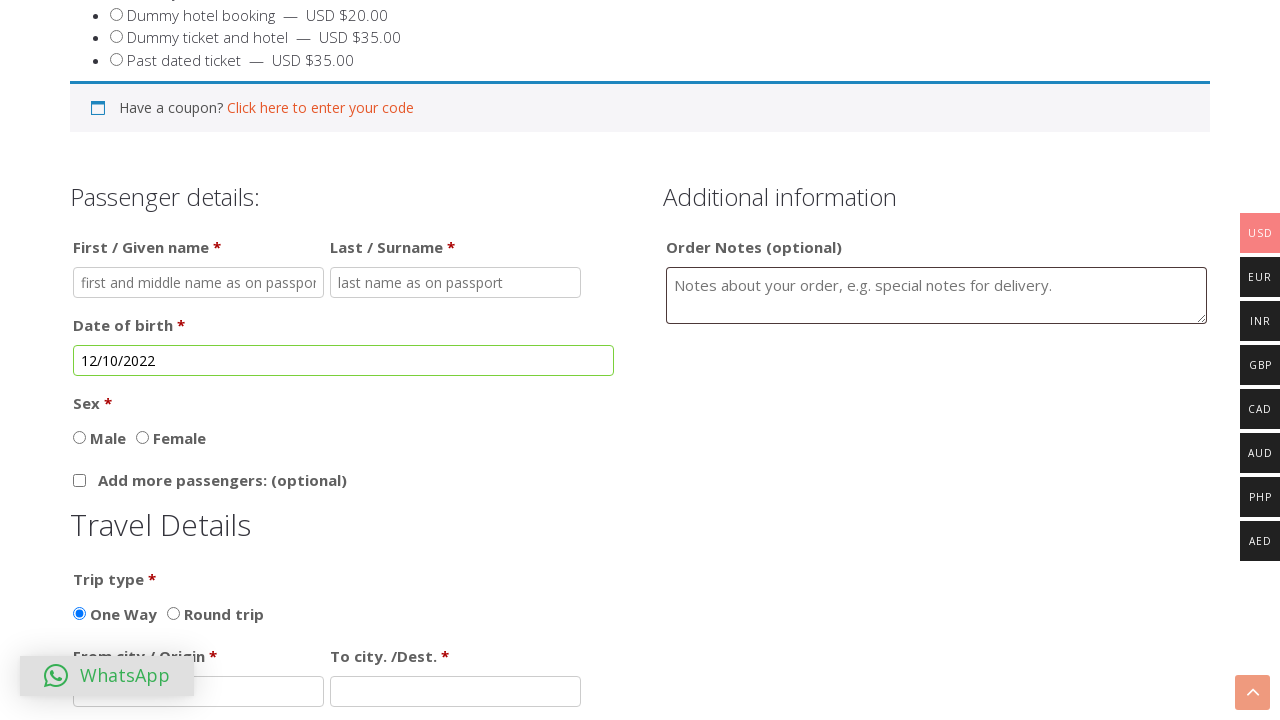